Tests handling a JavaScript confirm alert by clicking a button that triggers a confirm dialog, accepting it, and verifying the result message

Starting URL: https://the-internet.herokuapp.com/javascript_alerts

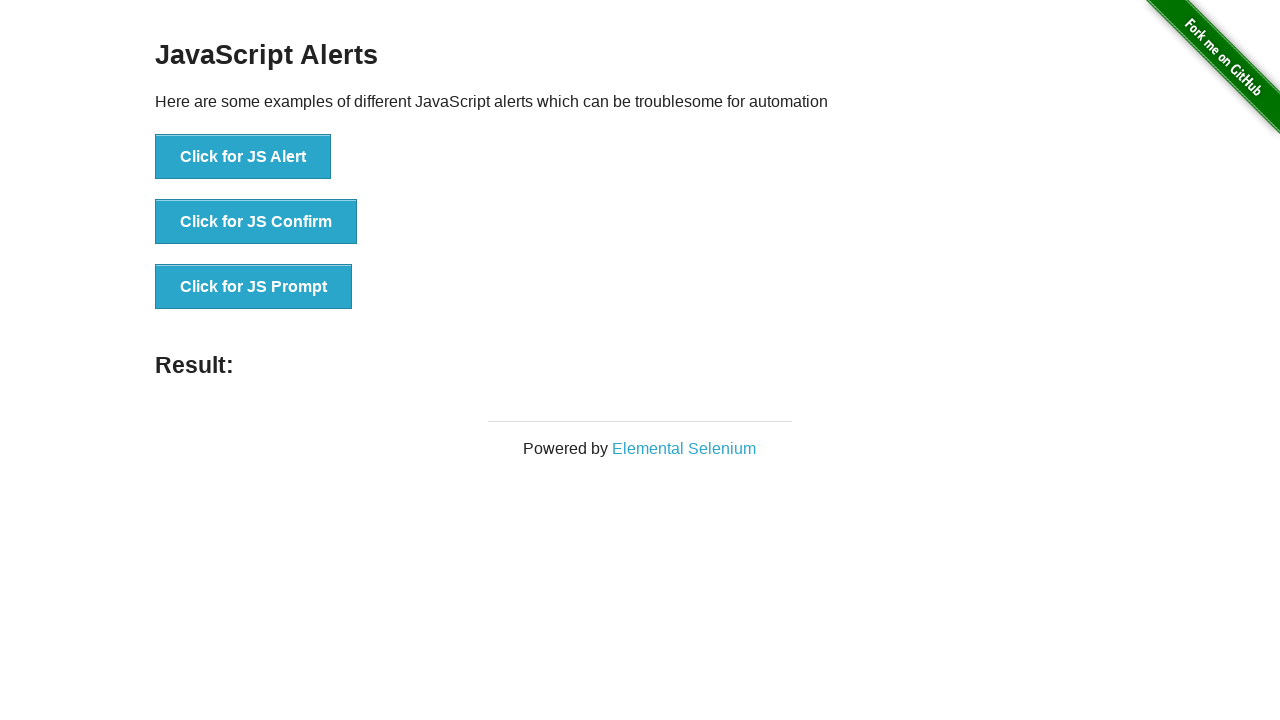

Accepted the confirm dialog
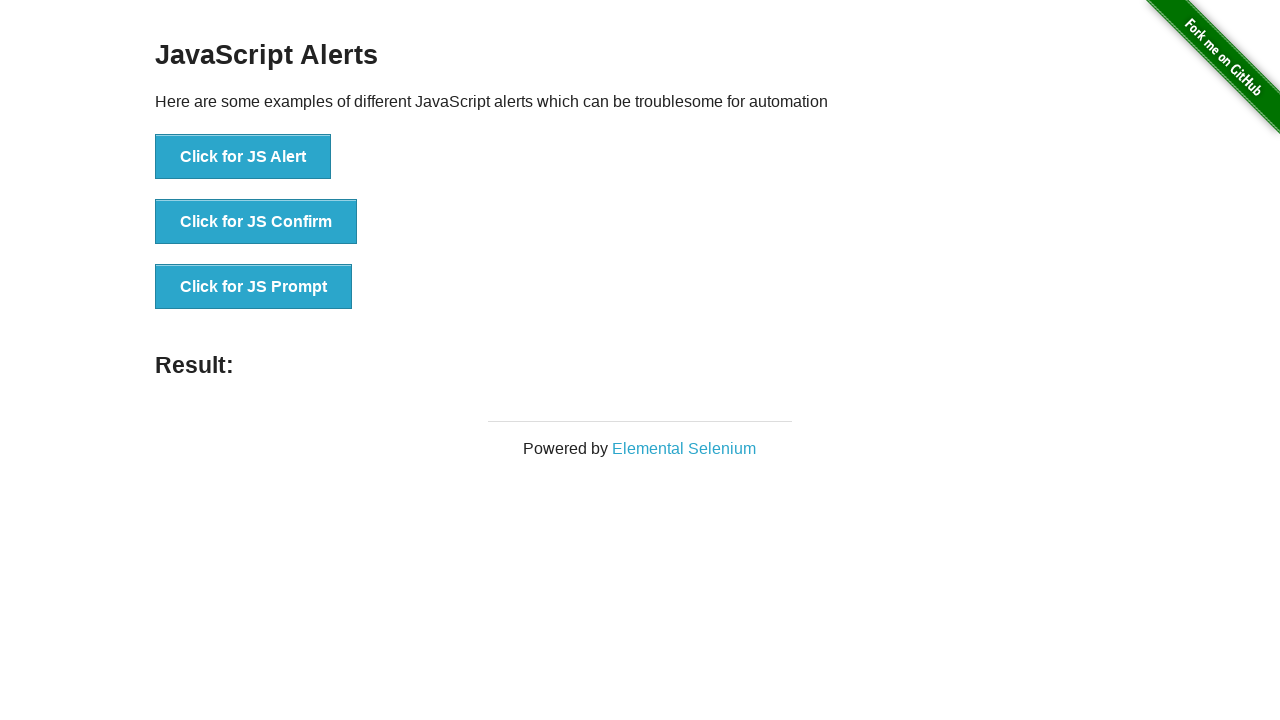

Clicked button to trigger confirm alert at (256, 222) on [onclick="jsConfirm()"]
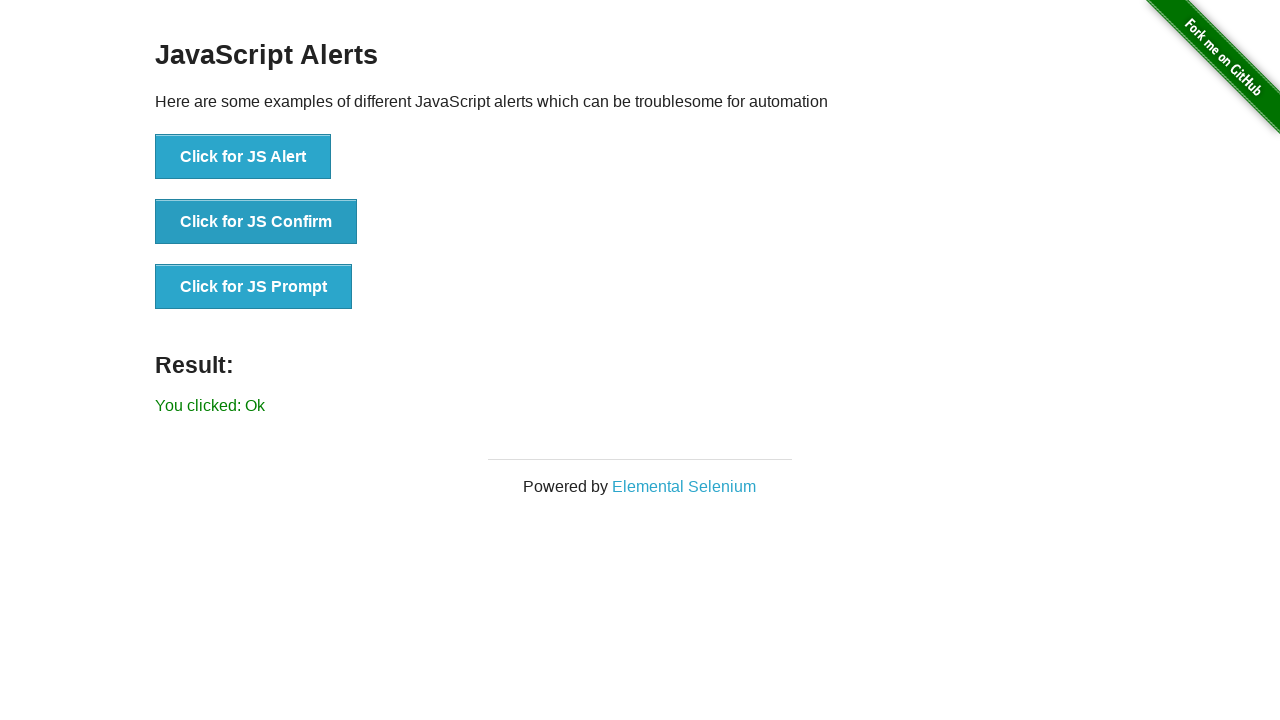

Result message element loaded
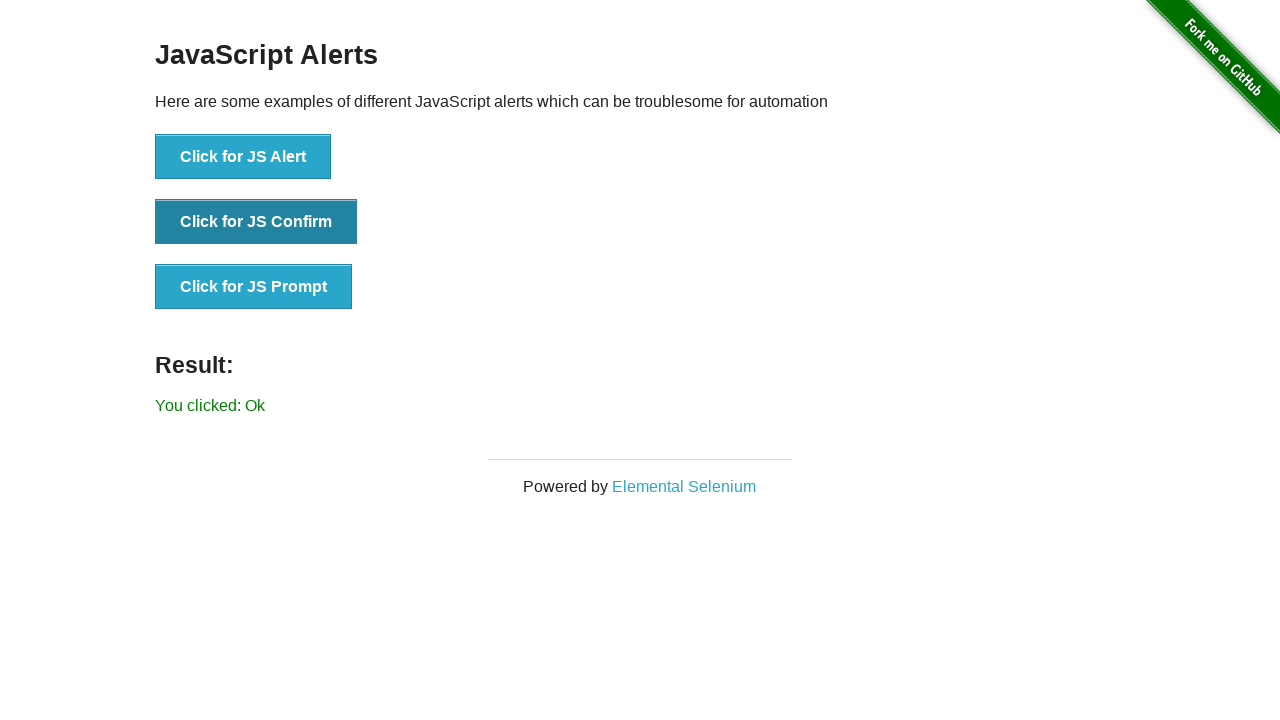

Verified result message shows 'You clicked: Ok'
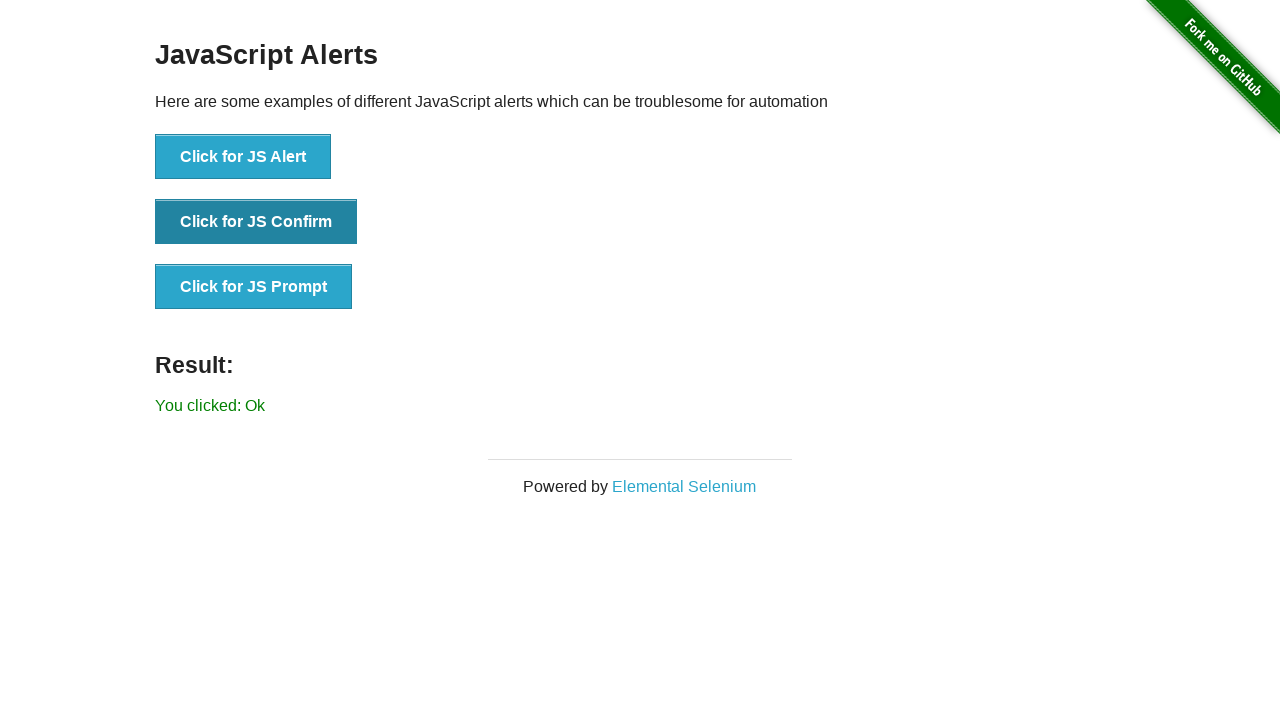

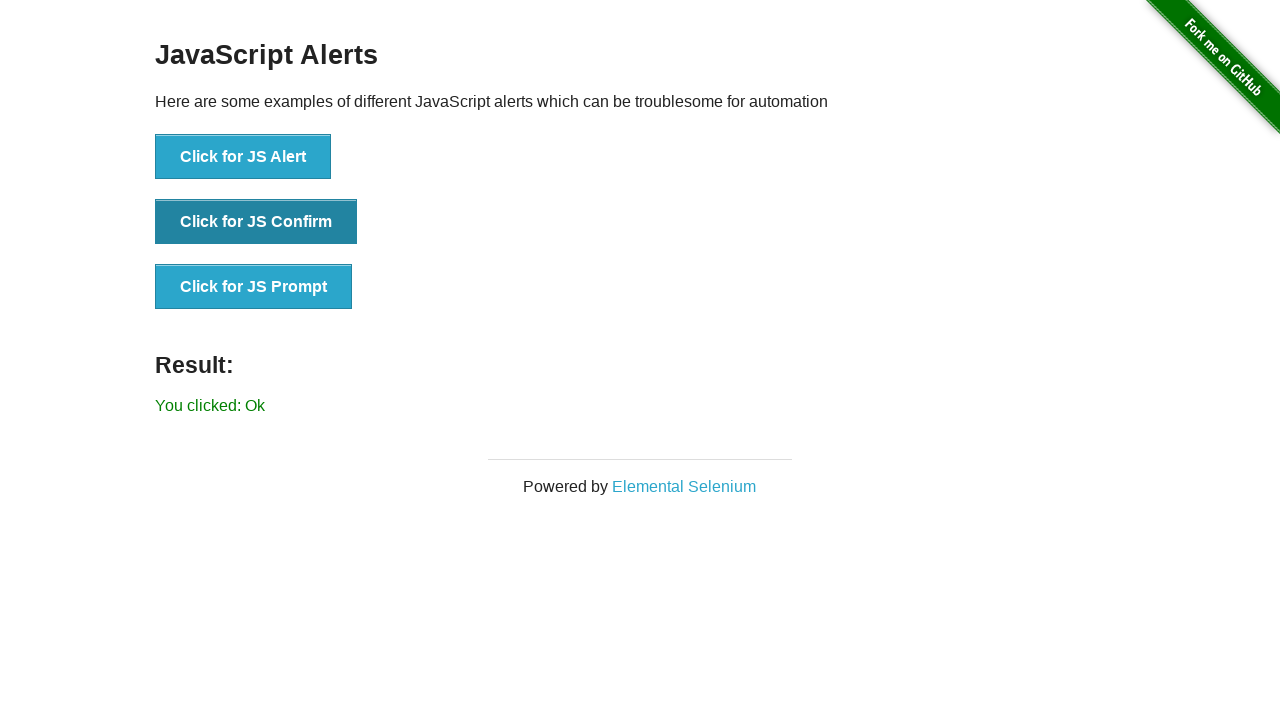